Tests dynamic content loading by clicking a start button and waiting for a "Hello World!" message to appear

Starting URL: https://the-internet.herokuapp.com/dynamic_loading/1

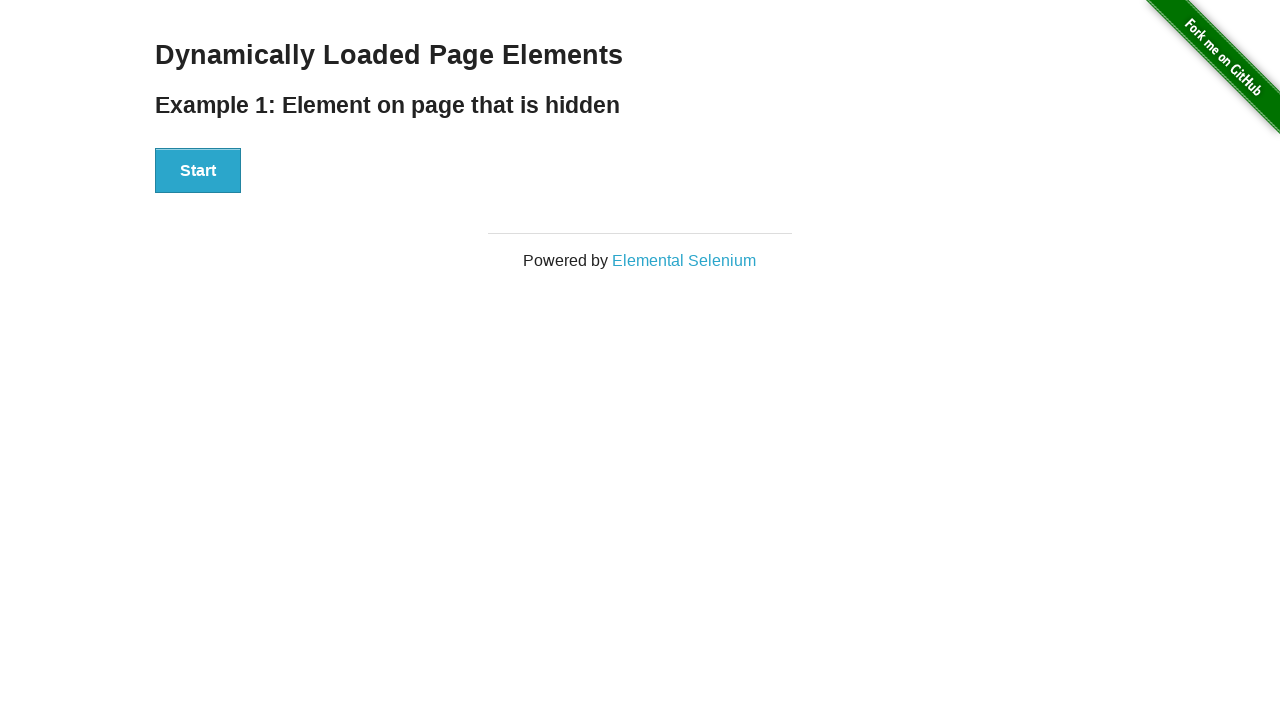

Clicked start button to trigger dynamic content loading at (198, 171) on #start > button
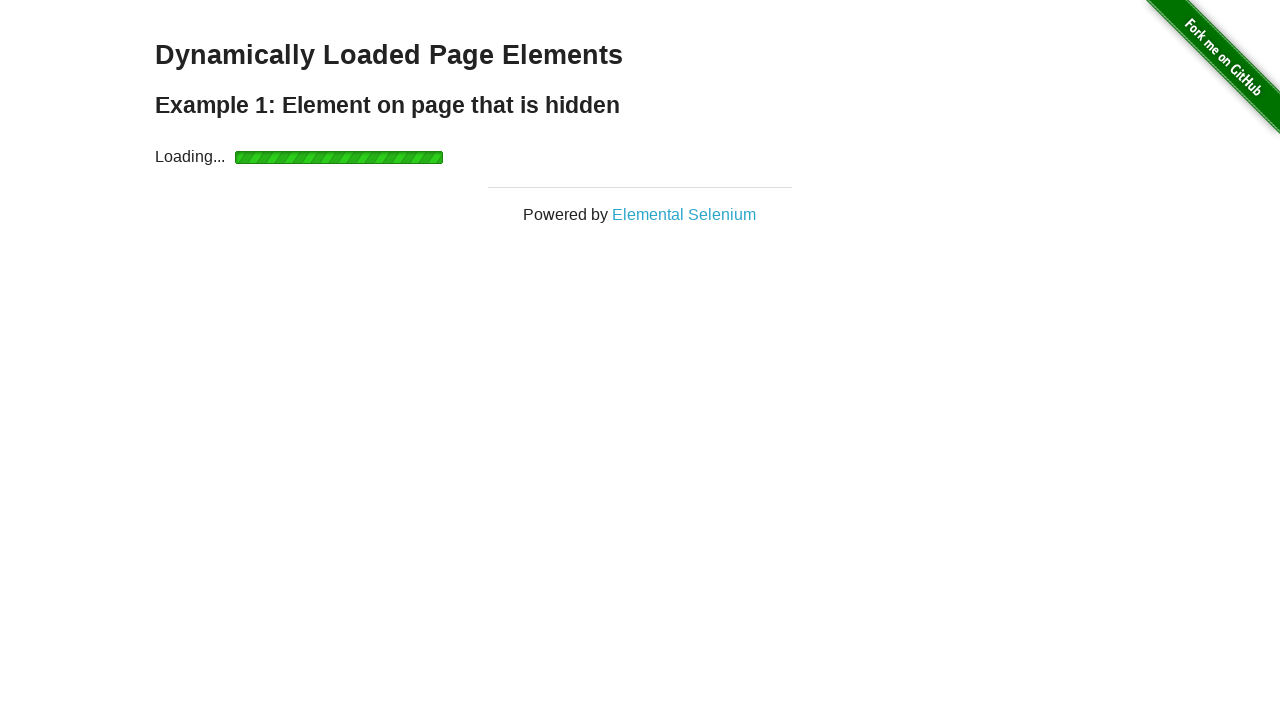

Waited for 'Hello World!' message to appear
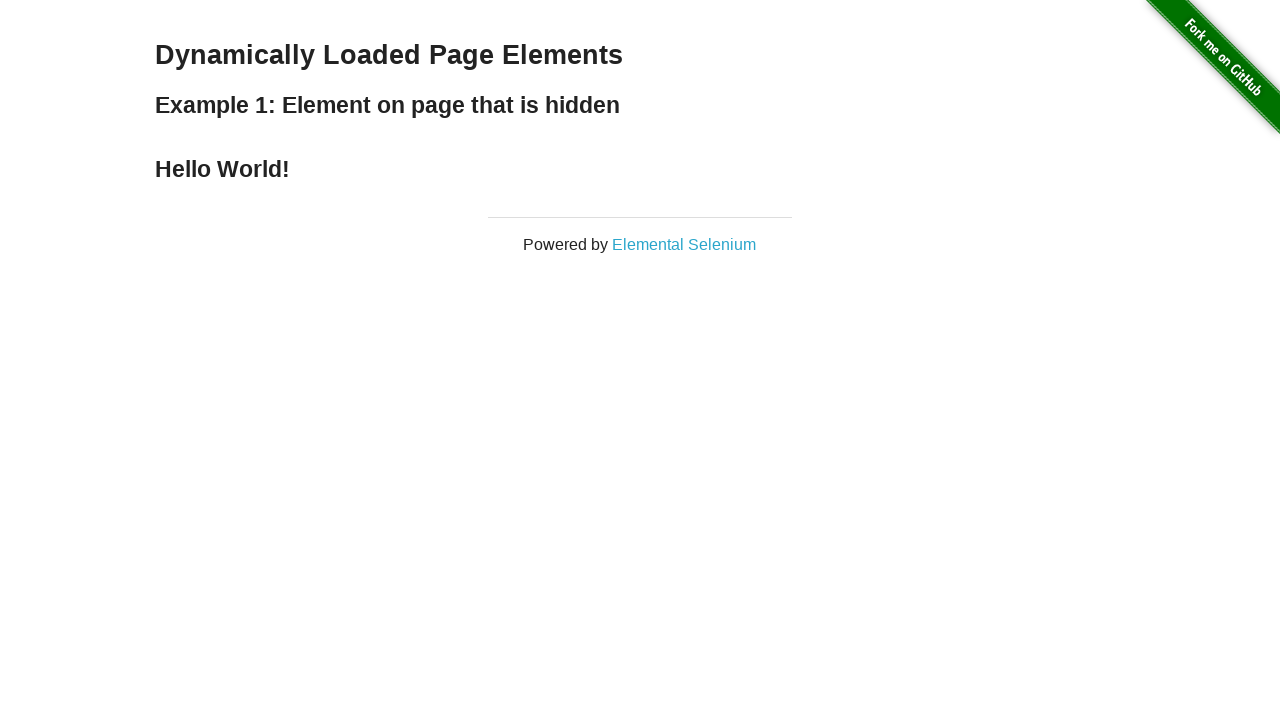

Located 'Hello World!' element
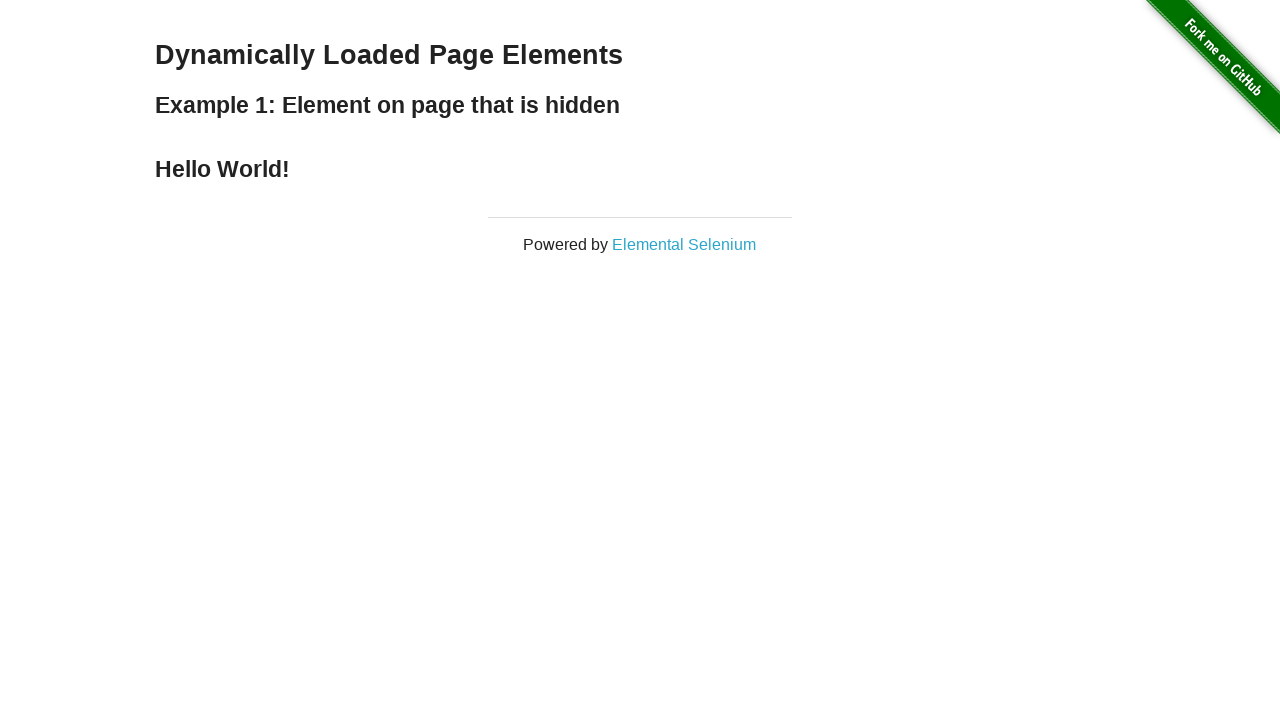

Verified 'Hello World!' text content matches expected value
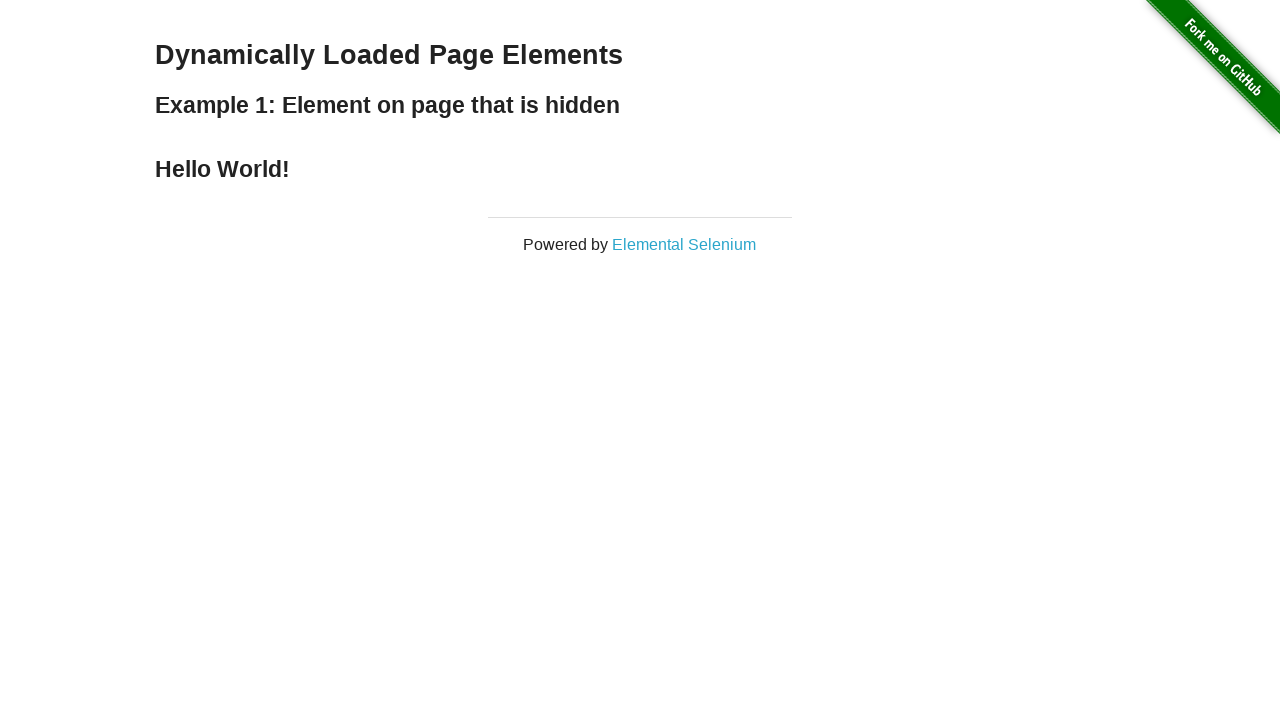

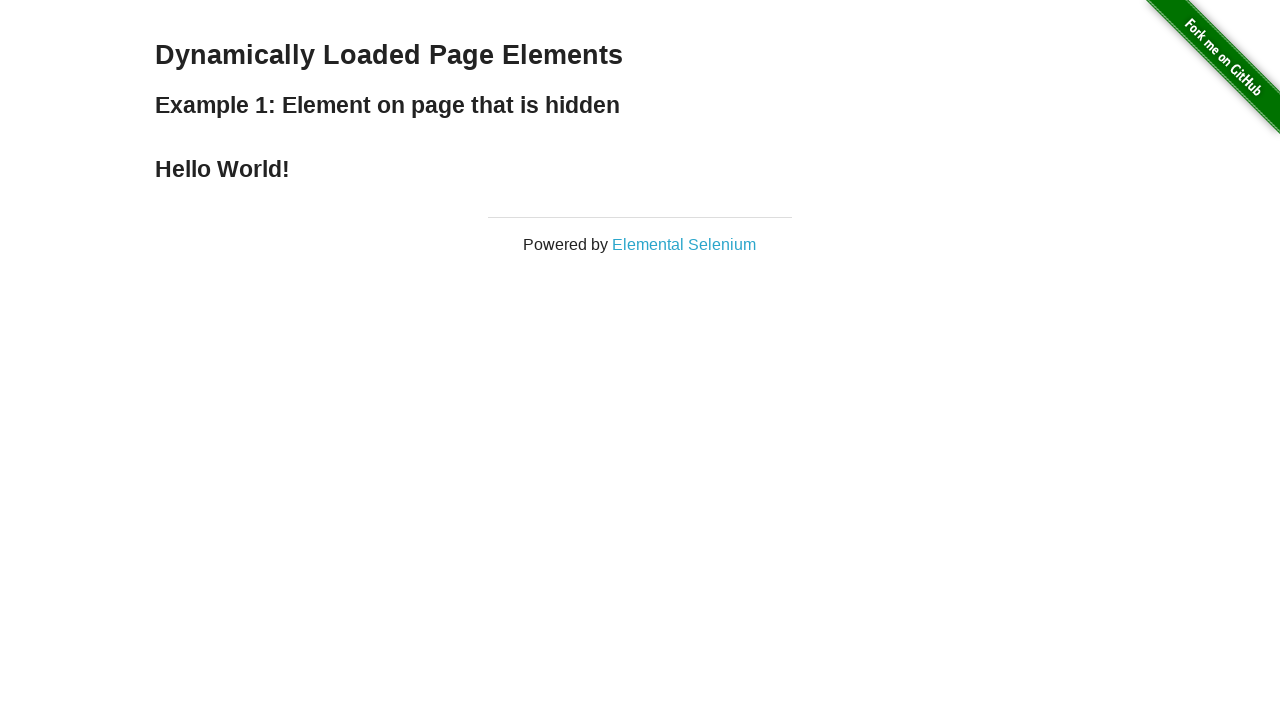